Tests clearing the complete state of all items by checking and unchecking toggle all

Starting URL: https://demo.playwright.dev/todomvc

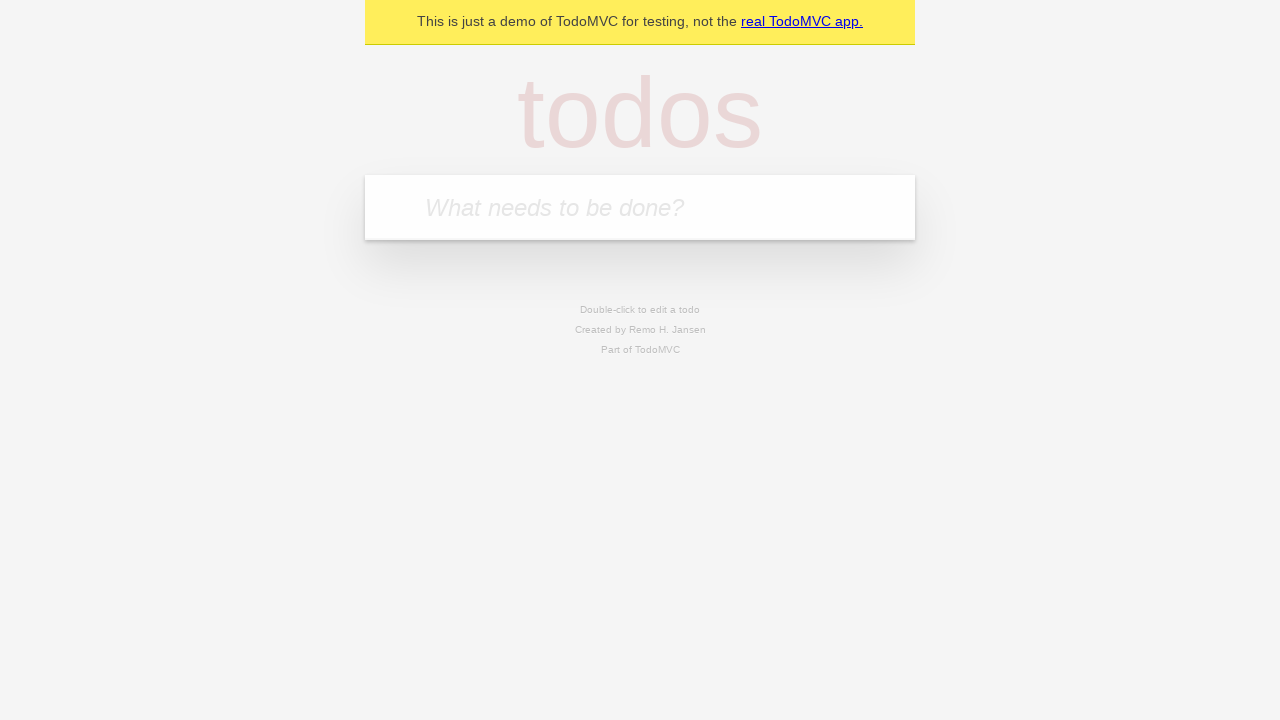

Filled new todo field with 'buy some cheese' on internal:attr=[placeholder="What needs to be done?"i]
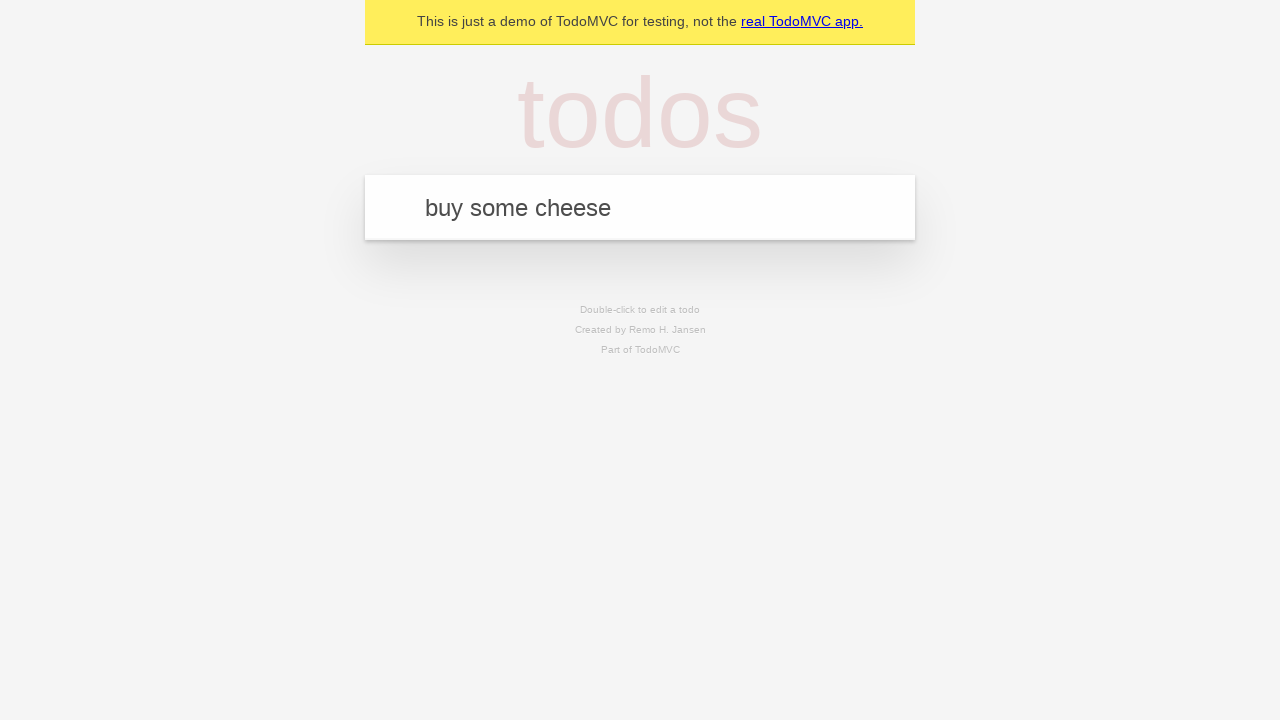

Pressed Enter to add 'buy some cheese' to the todo list on internal:attr=[placeholder="What needs to be done?"i]
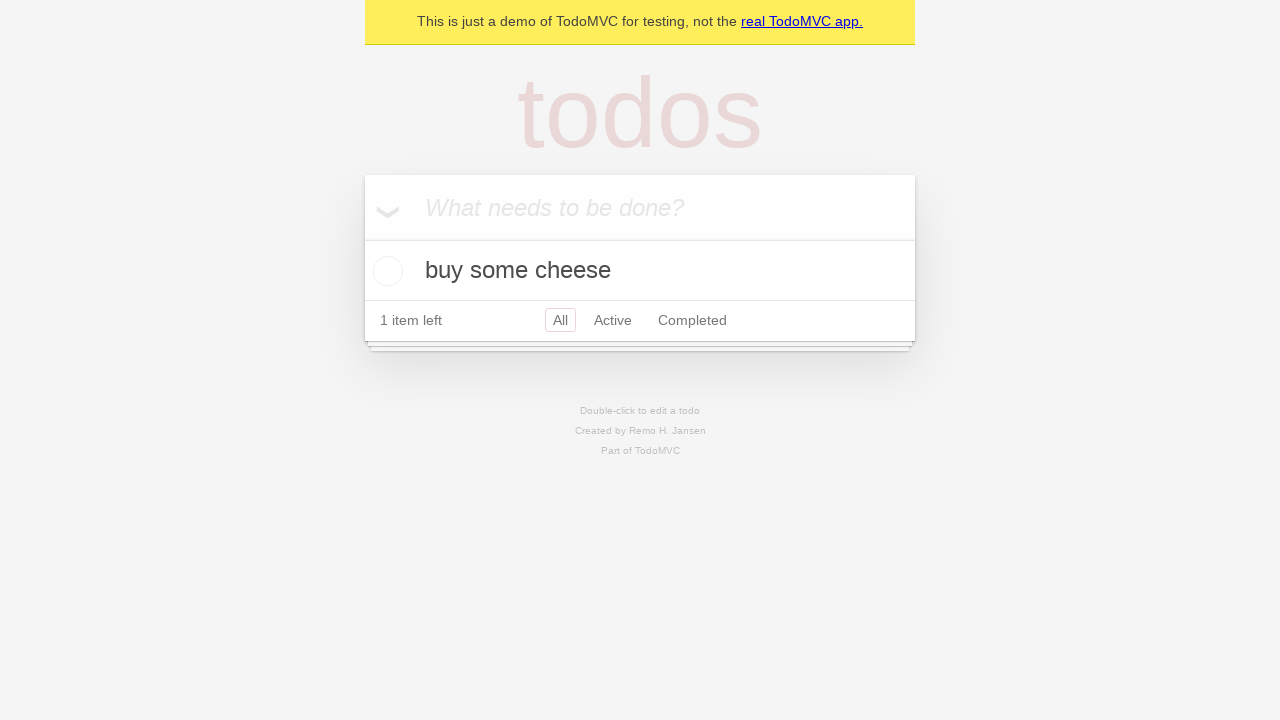

Filled new todo field with 'feed the cat' on internal:attr=[placeholder="What needs to be done?"i]
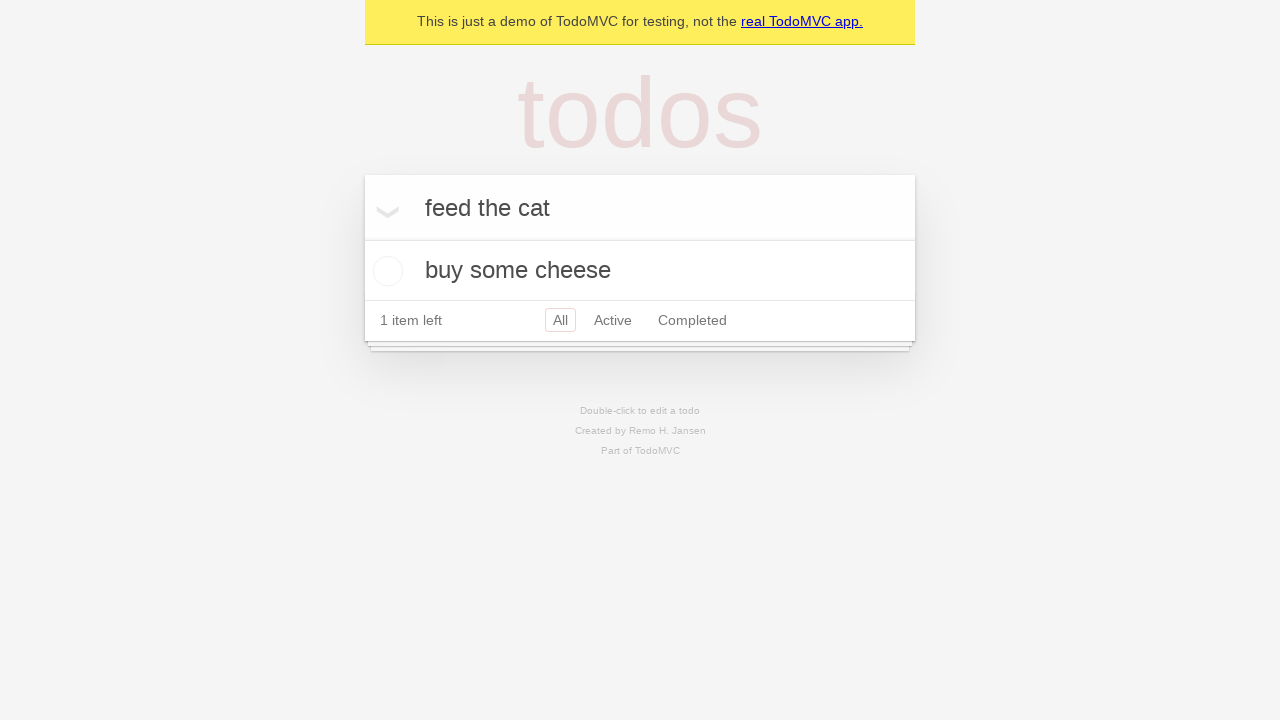

Pressed Enter to add 'feed the cat' to the todo list on internal:attr=[placeholder="What needs to be done?"i]
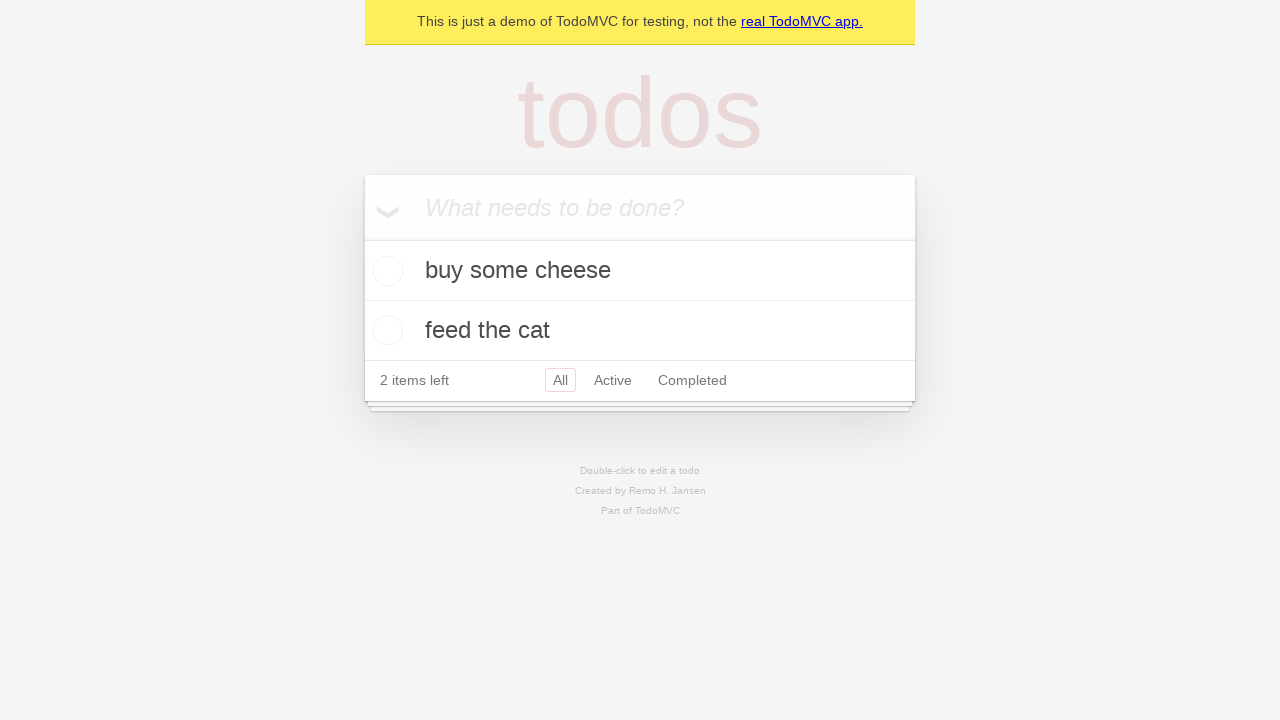

Filled new todo field with 'book a doctors appointment' on internal:attr=[placeholder="What needs to be done?"i]
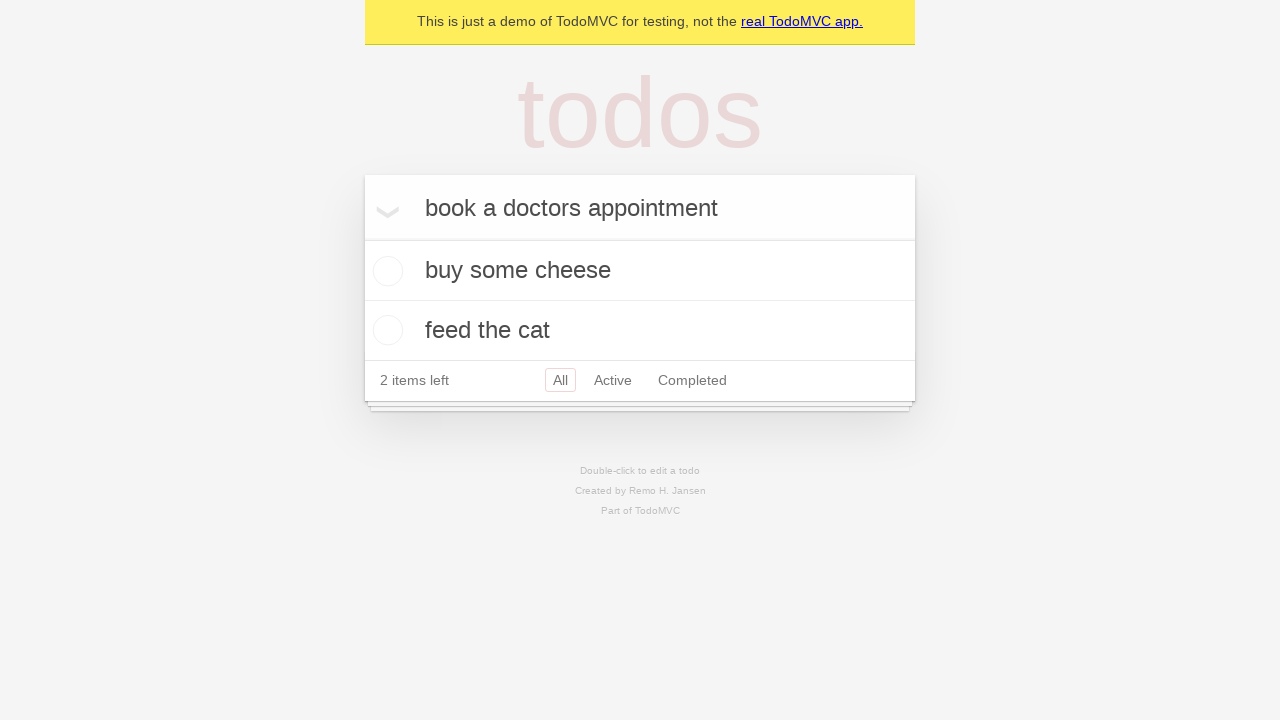

Pressed Enter to add 'book a doctors appointment' to the todo list on internal:attr=[placeholder="What needs to be done?"i]
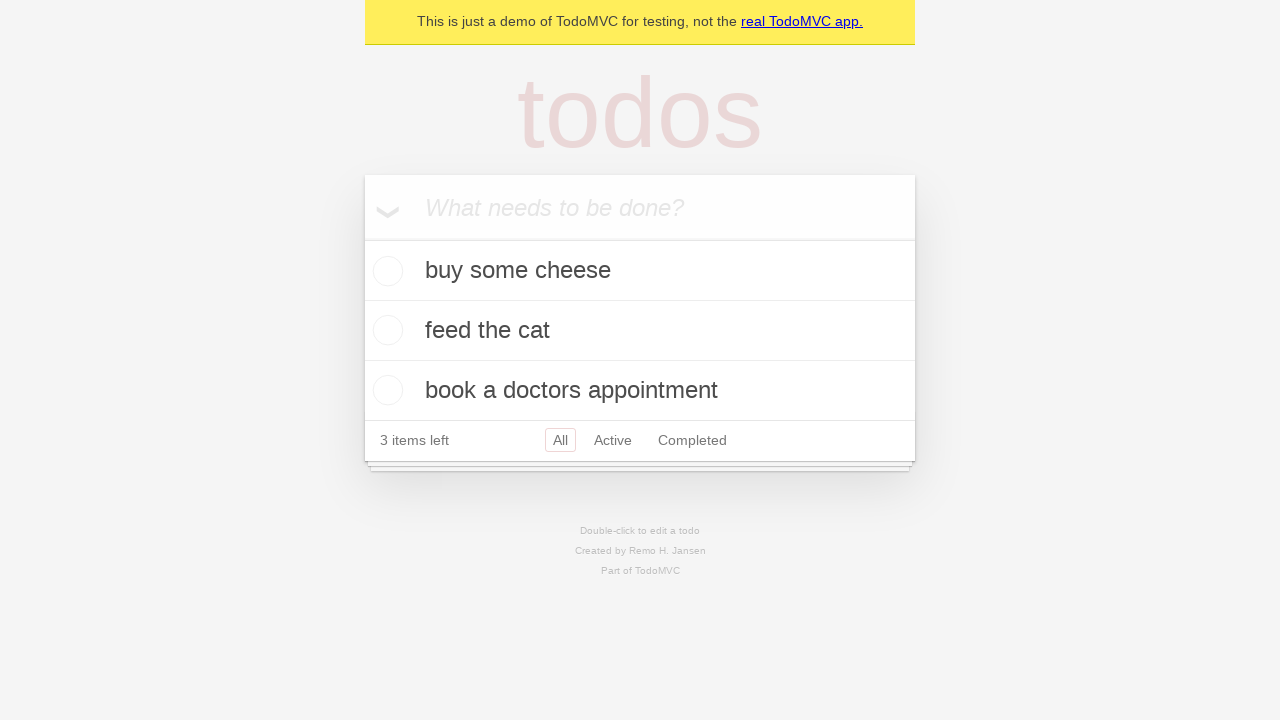

Clicked toggle all to mark all items as complete at (362, 238) on internal:label="Mark all as complete"i
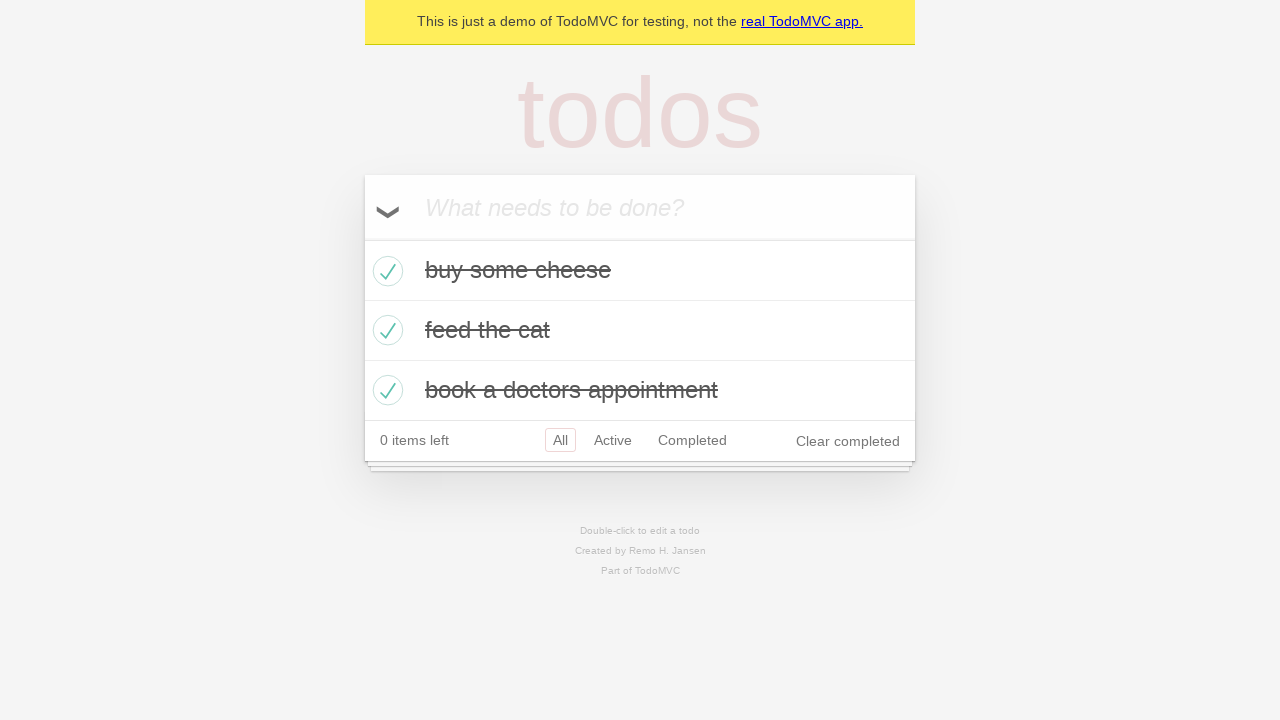

Clicked toggle all to uncheck all items and clear complete state at (362, 238) on internal:label="Mark all as complete"i
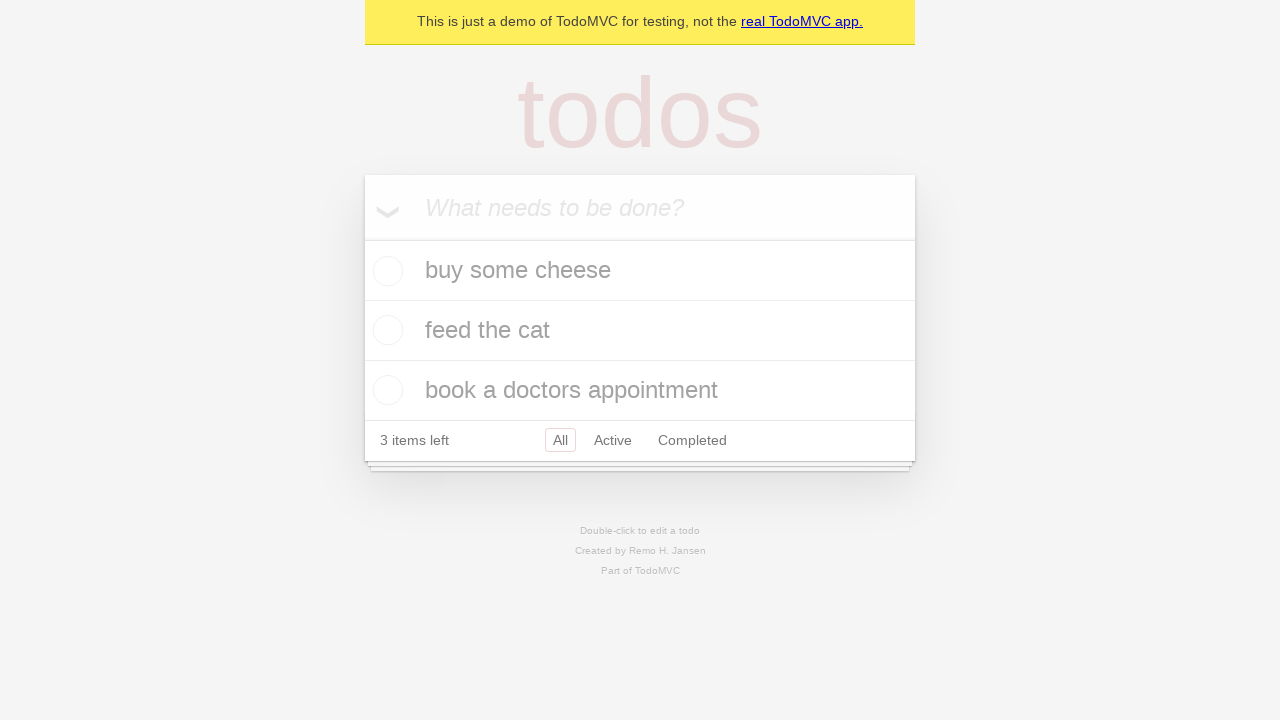

Waited for todo items to be visible after toggling complete state
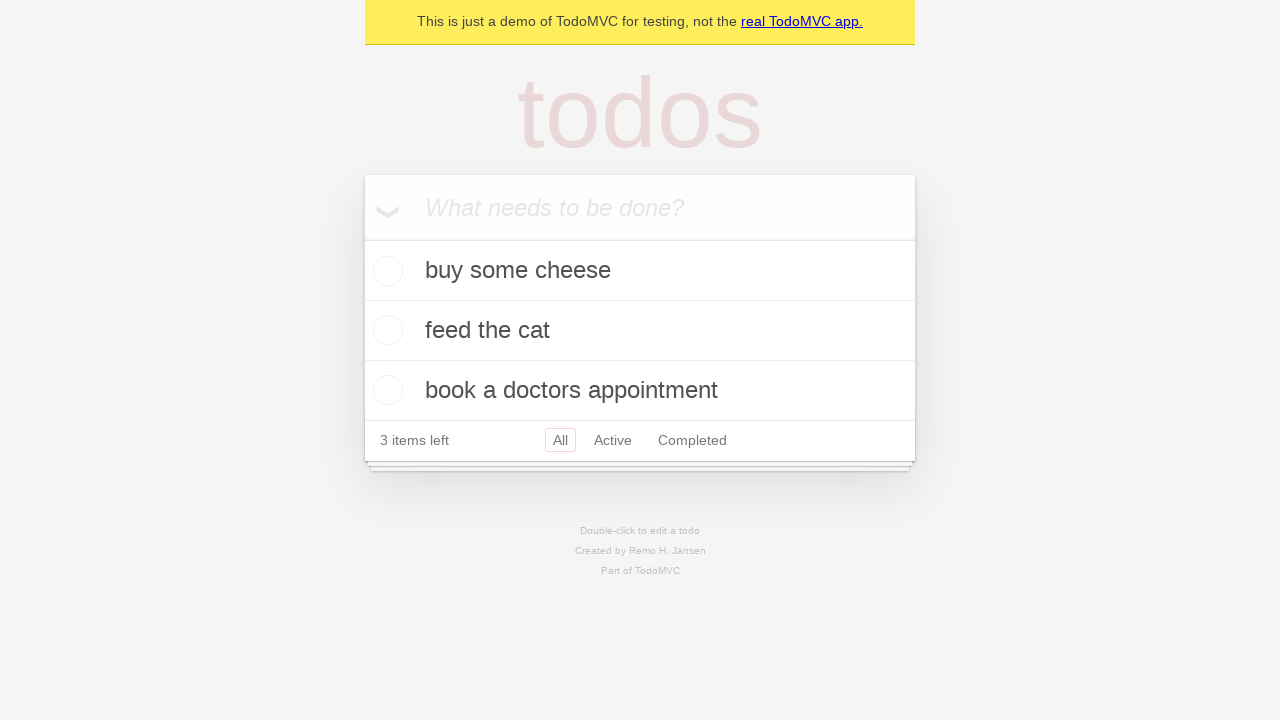

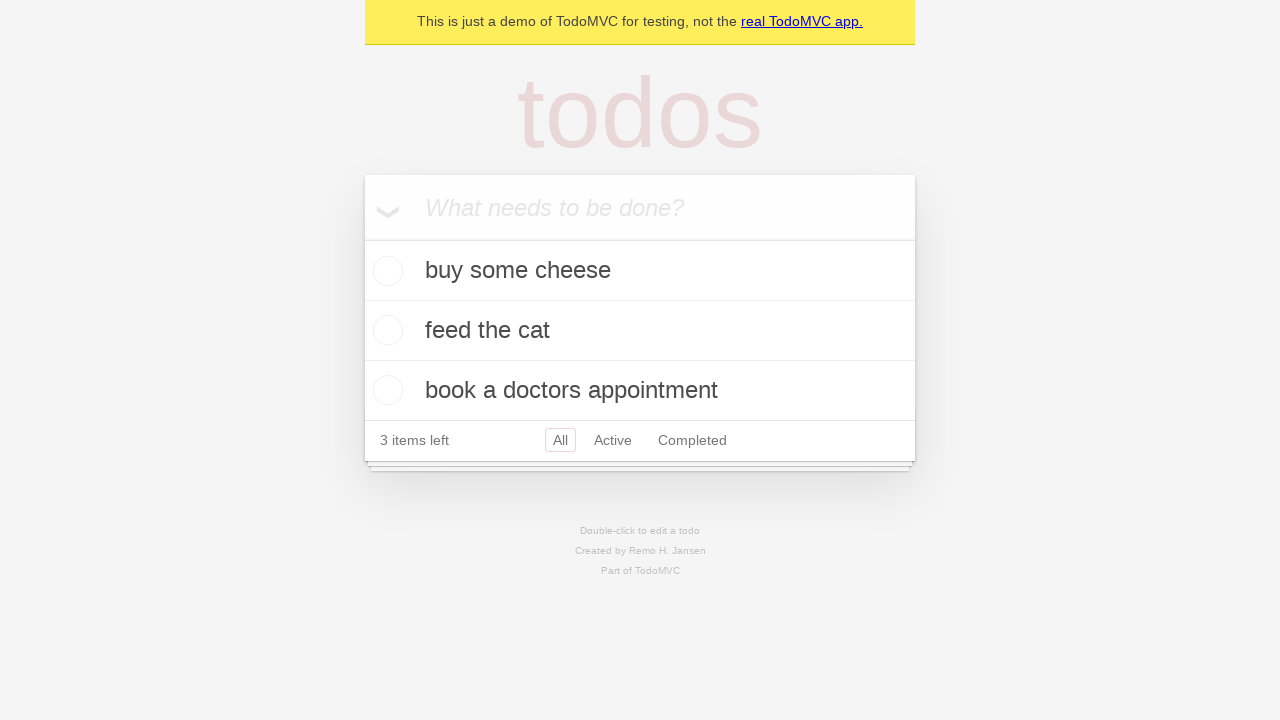